Tests a potentially broken link by clicking it and checking if the resulting page contains a 404 error

Starting URL: https://www.leafground.com/link.xhtml

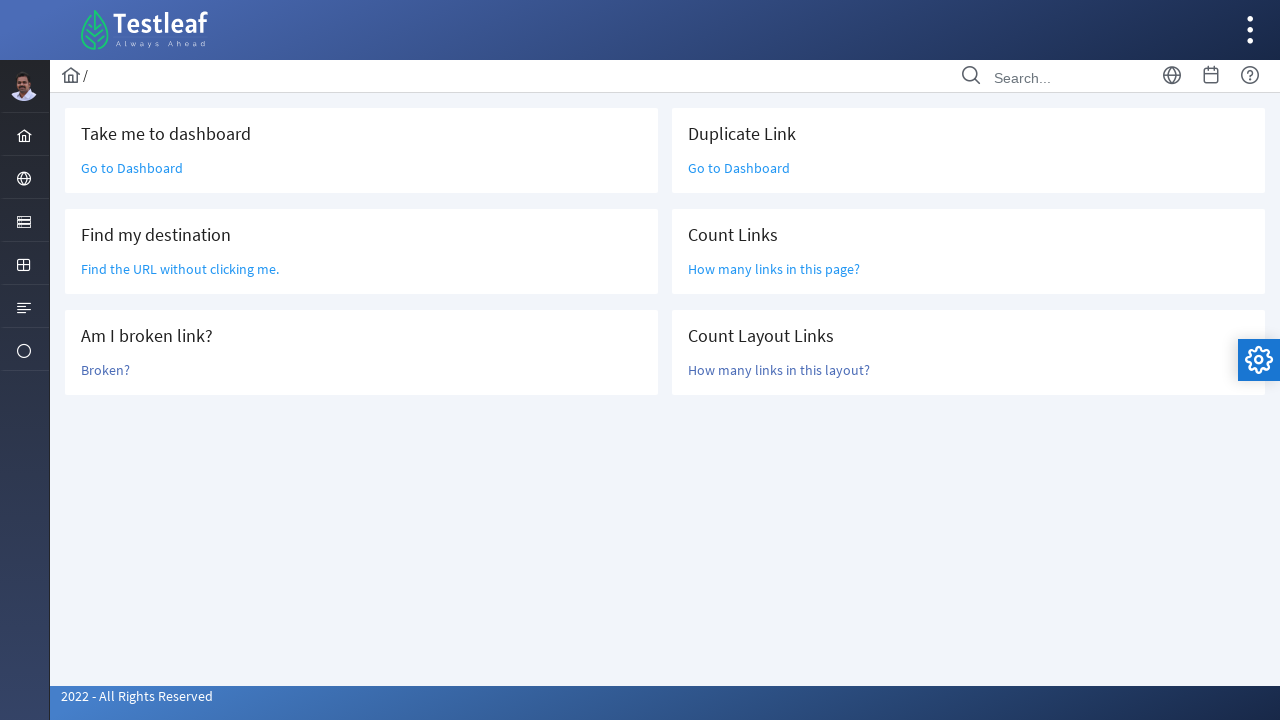

Navigated to link test page
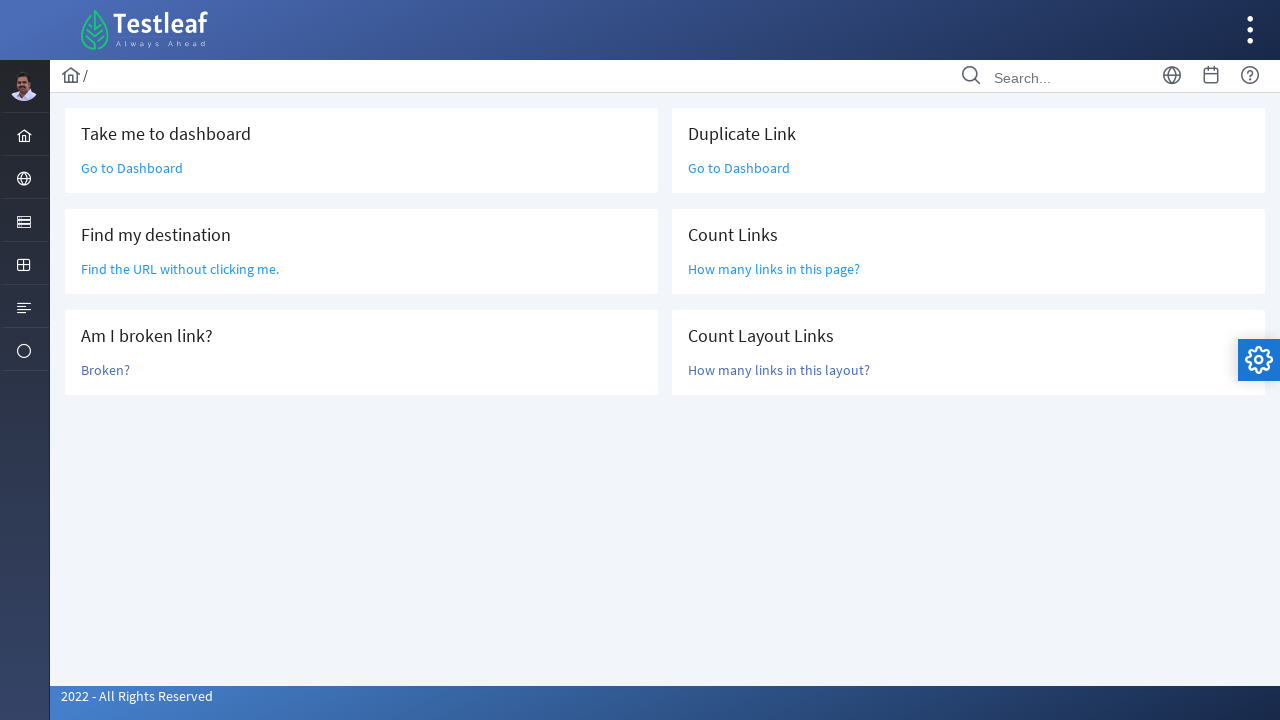

Clicked on the 'Broken?' link at (106, 370) on text=Broken?
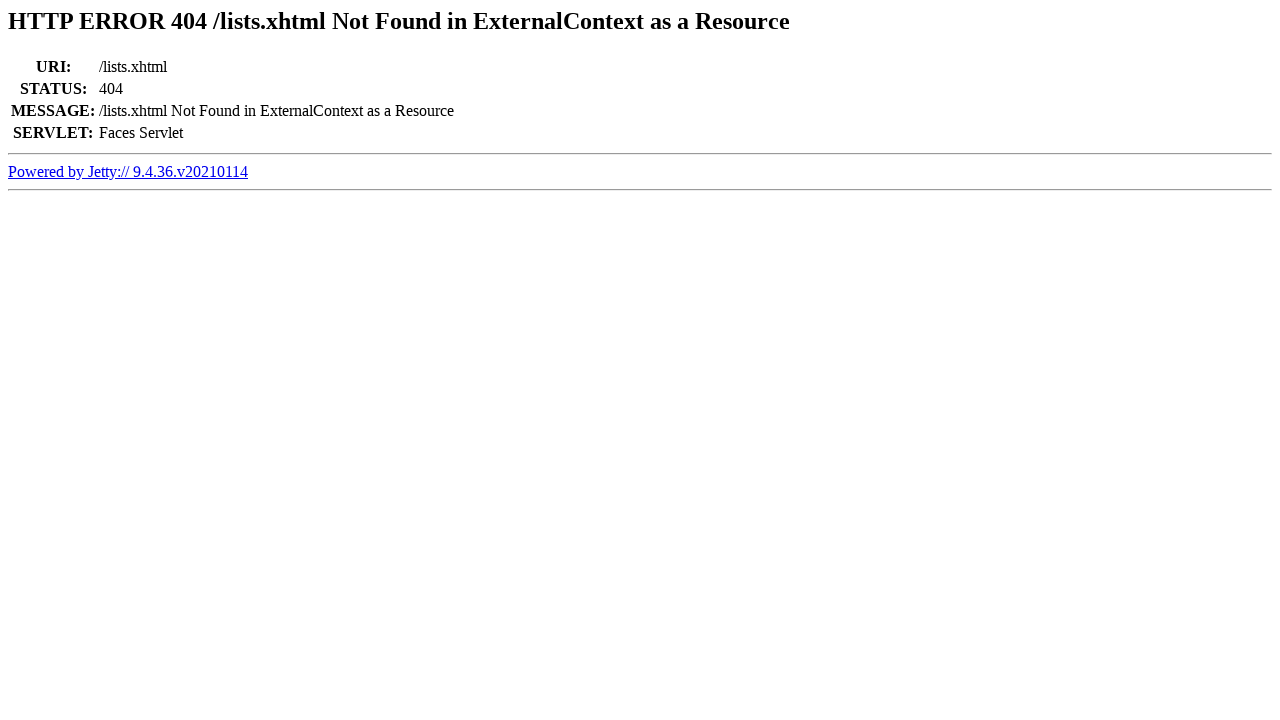

Page load completed after clicking broken link
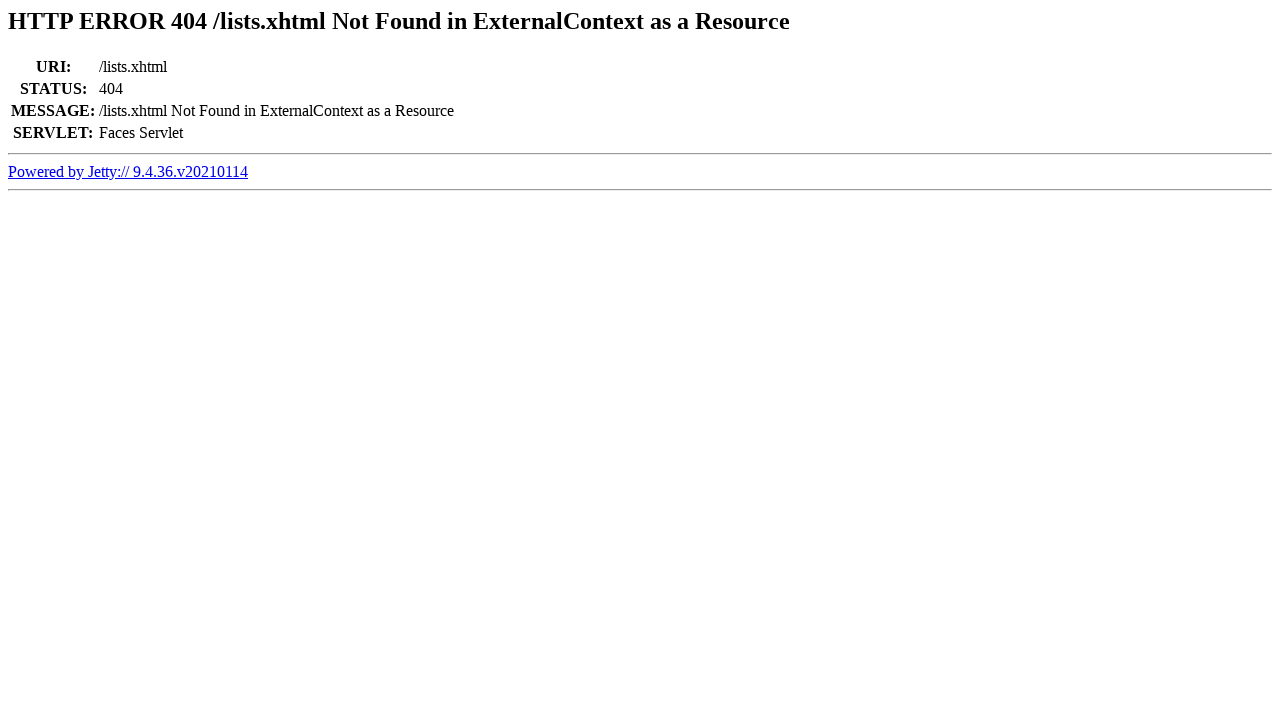

Retrieved page title: Error 404 /lists.xhtml Not Found in ExternalContext as a Resource
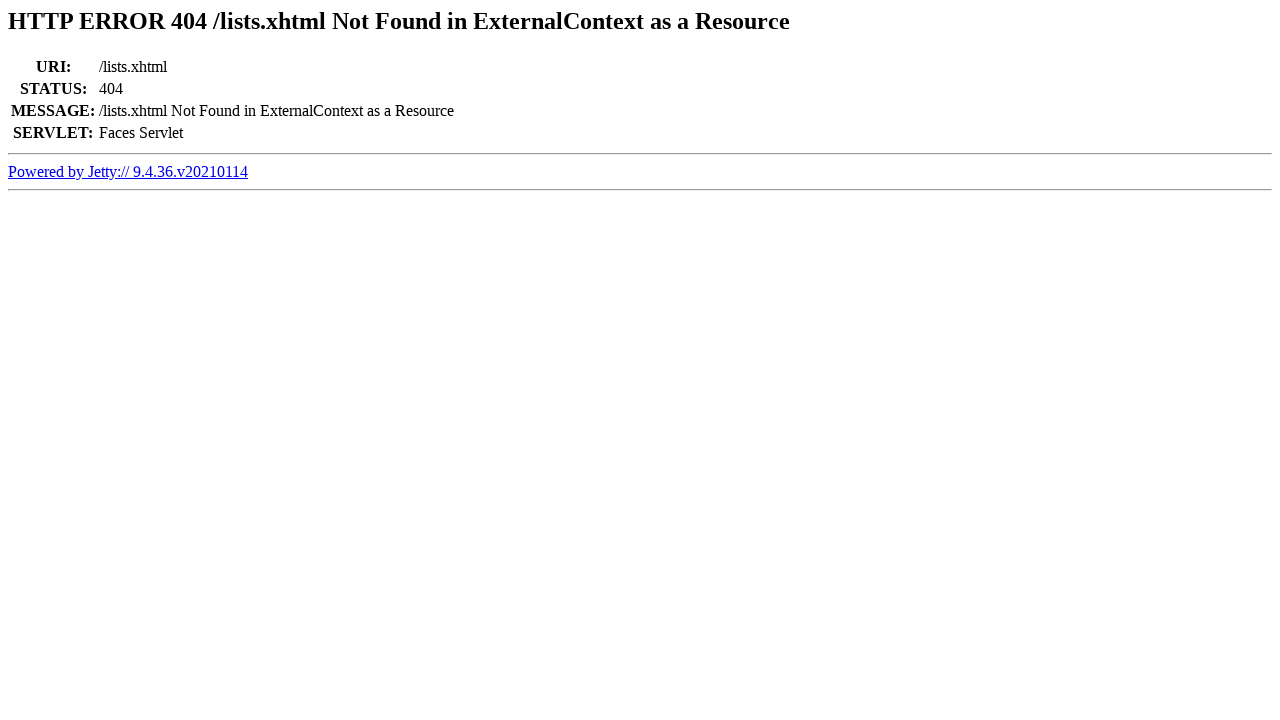

Confirmed: page is broken (404 found in title)
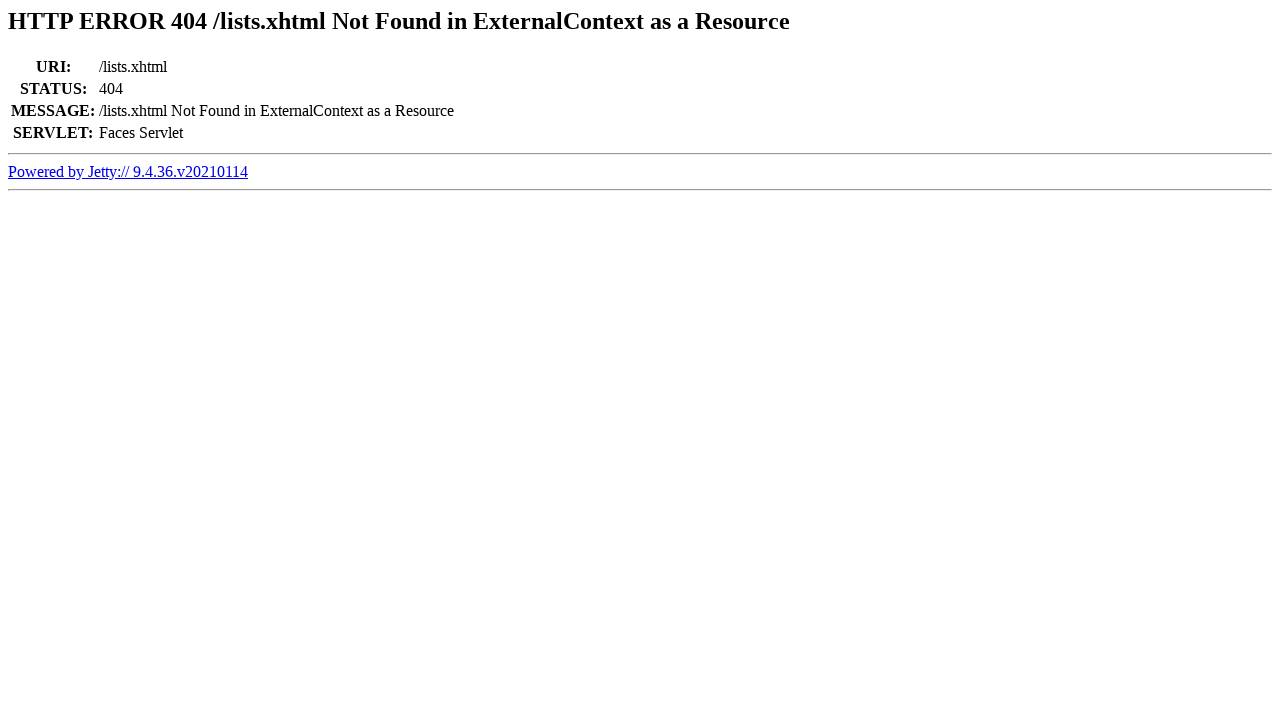

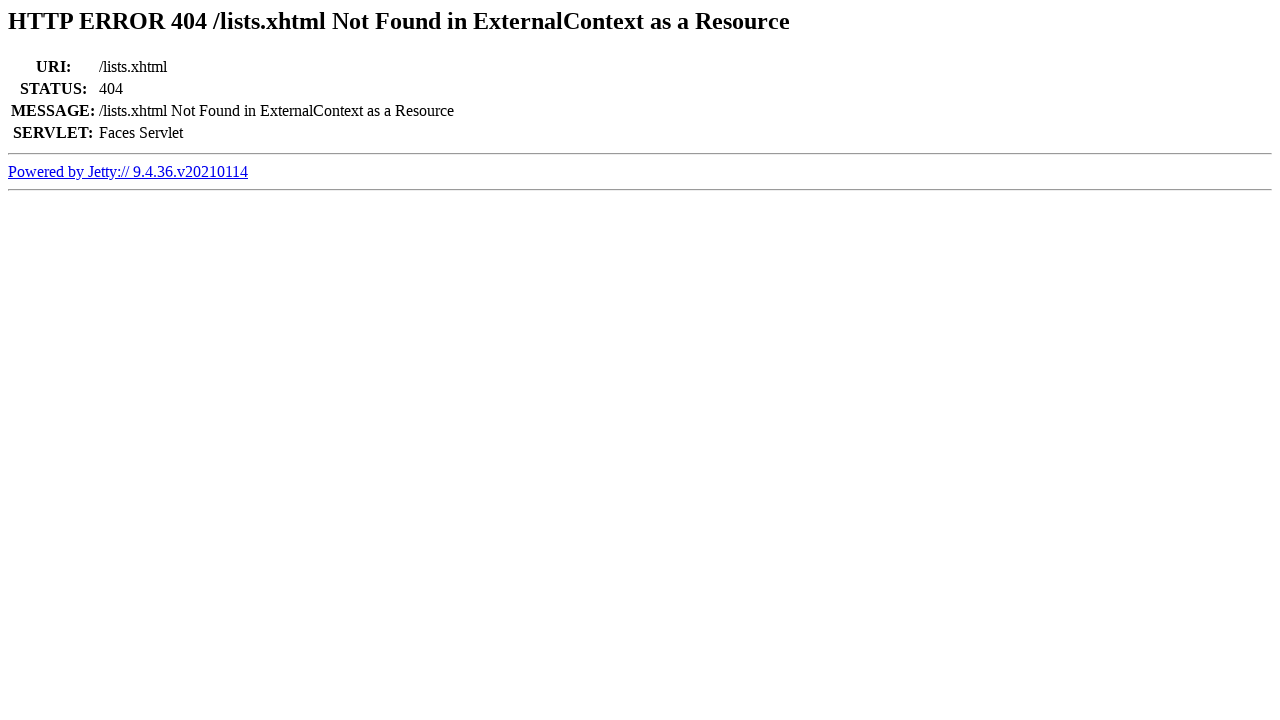